Tests the search functionality by entering a search phrase and verifying that the top 3 blog results contain the searched phrase in their titles.

Starting URL: https://dev.to

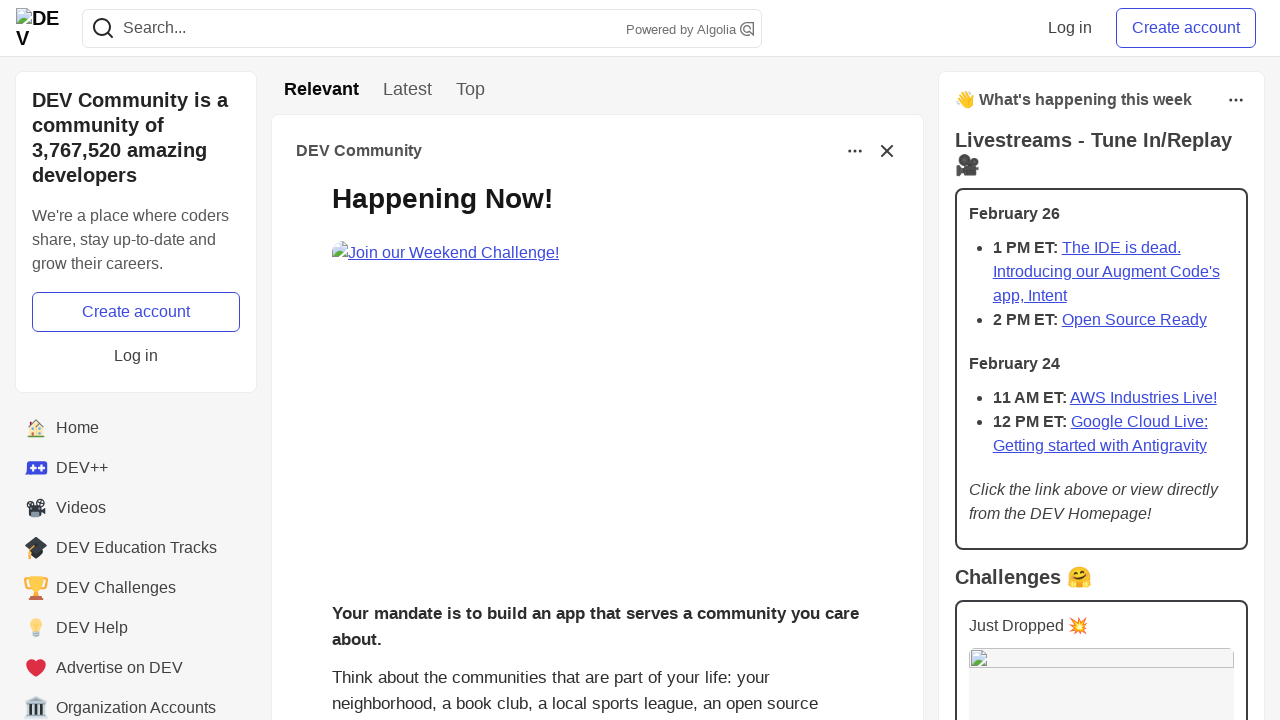

Filled search field with 'python' on input[name='q']
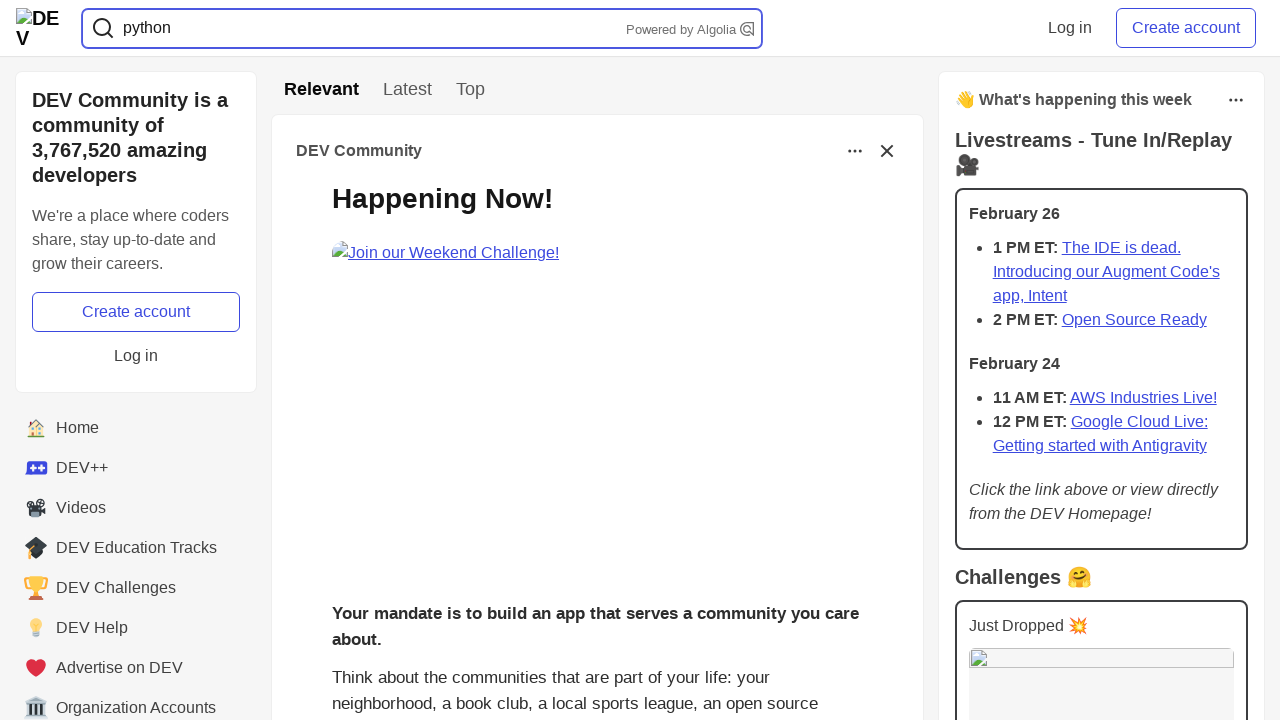

Pressed Enter to submit search on input[name='q']
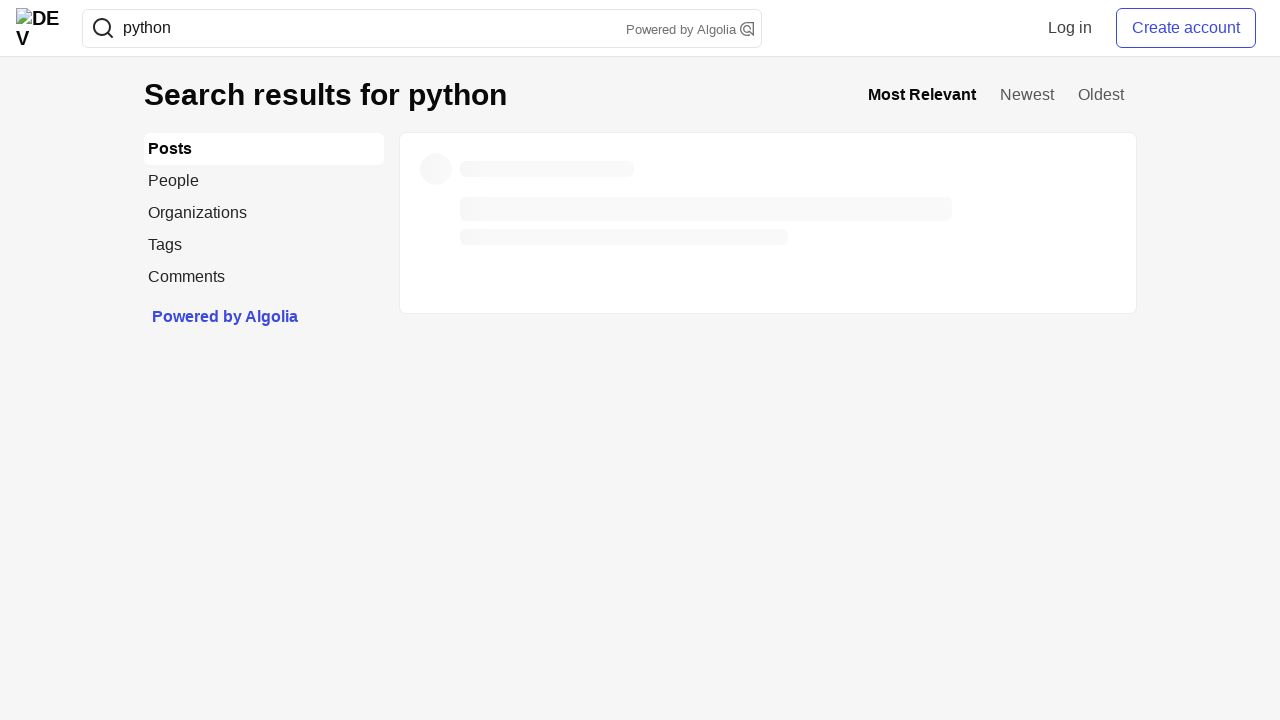

Search results title selector loaded
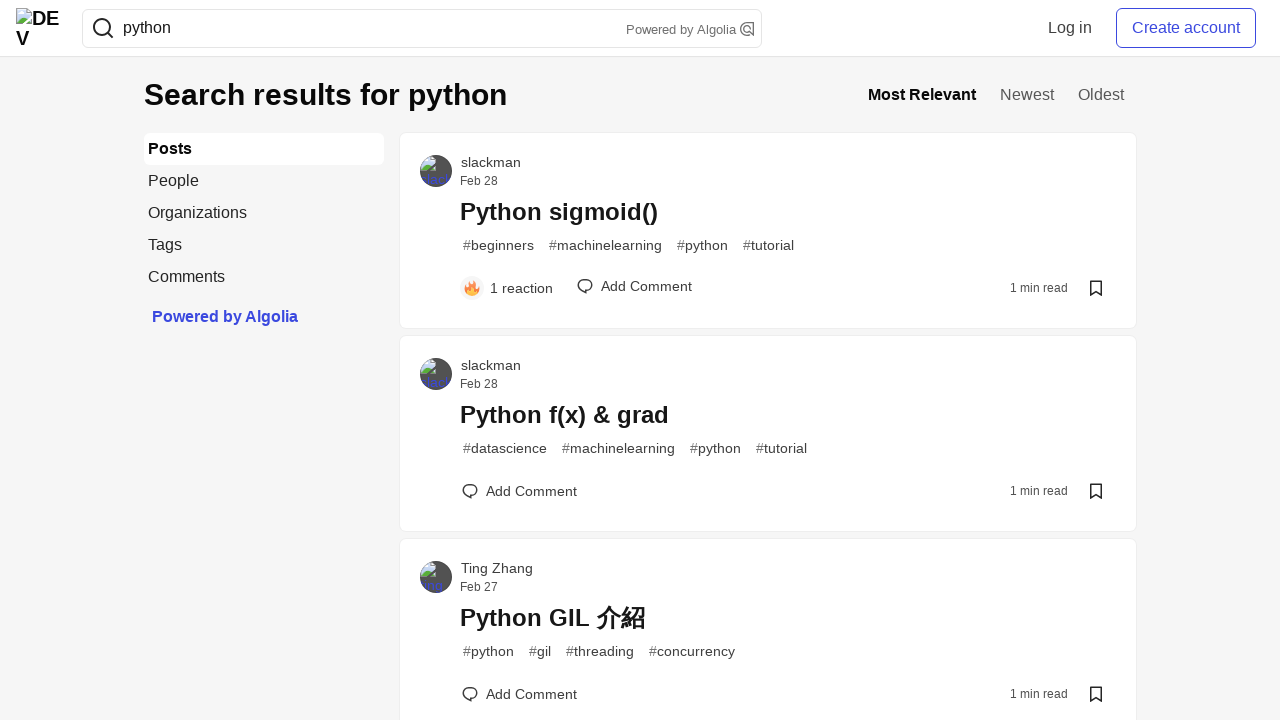

Search results container fully loaded
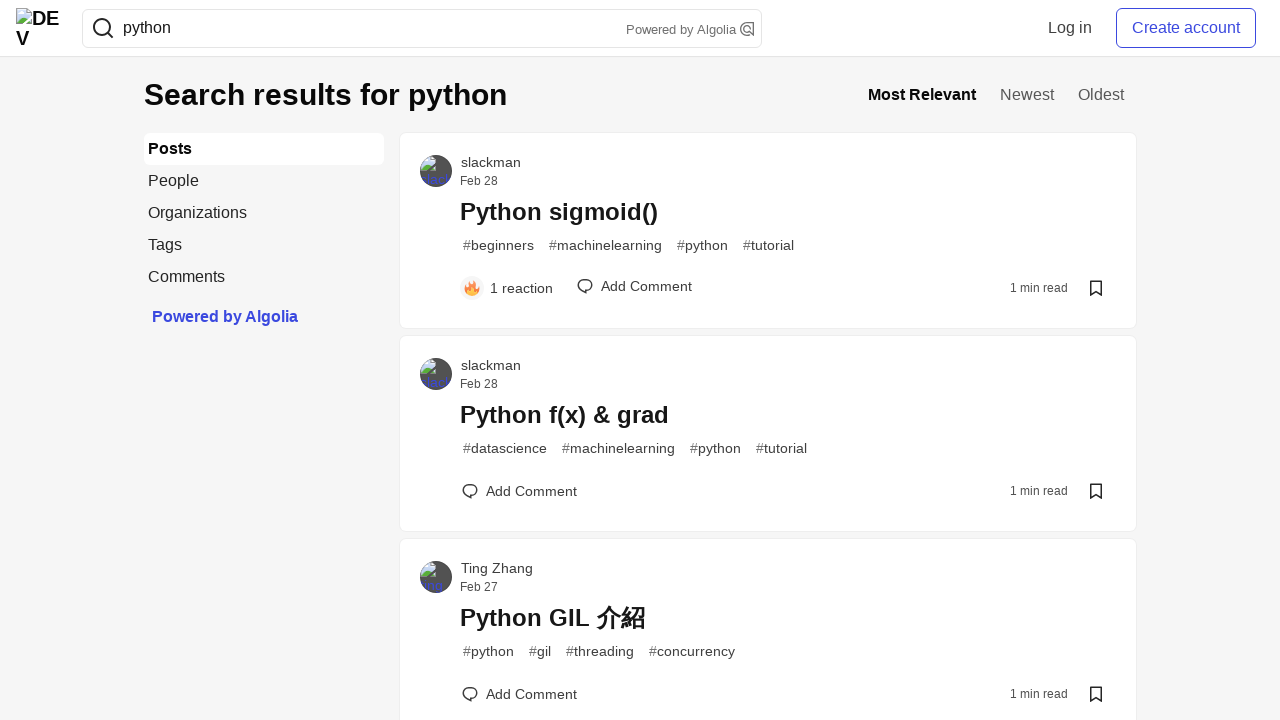

Retrieved 60 total blog posts
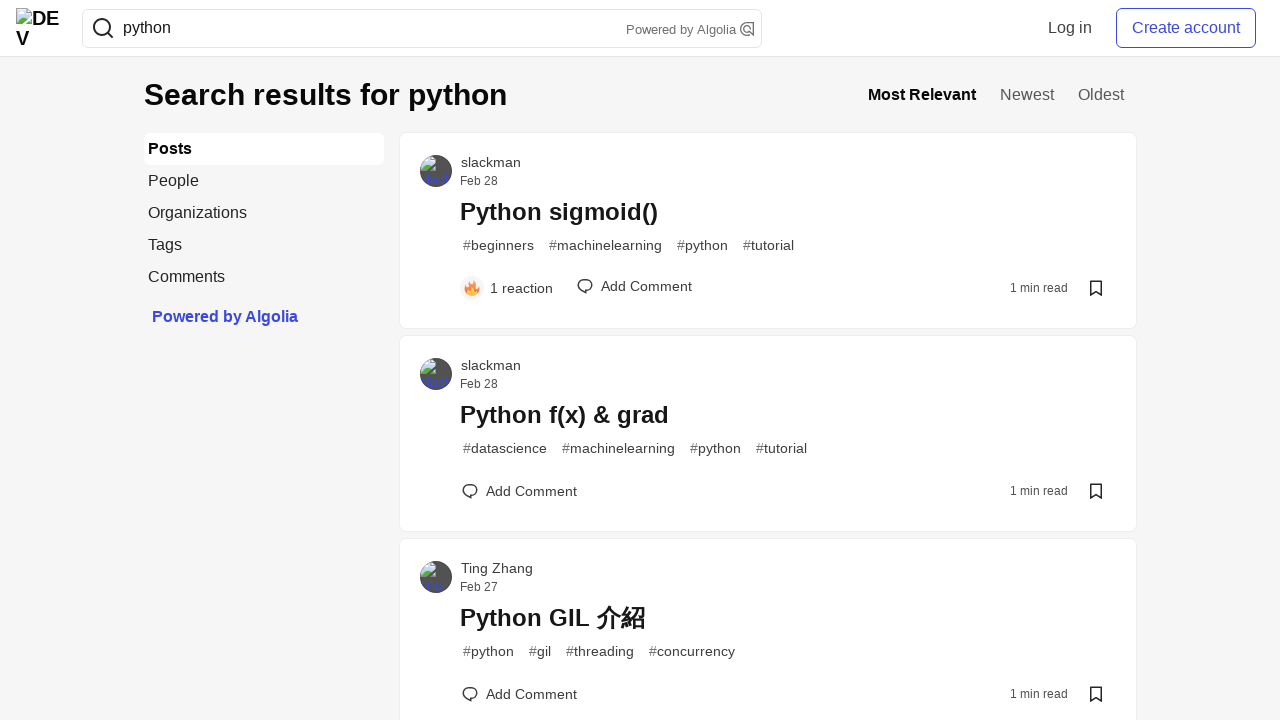

Verified top 3 result #1 contains 'python' in title: '
                  python sigmoid()
                '
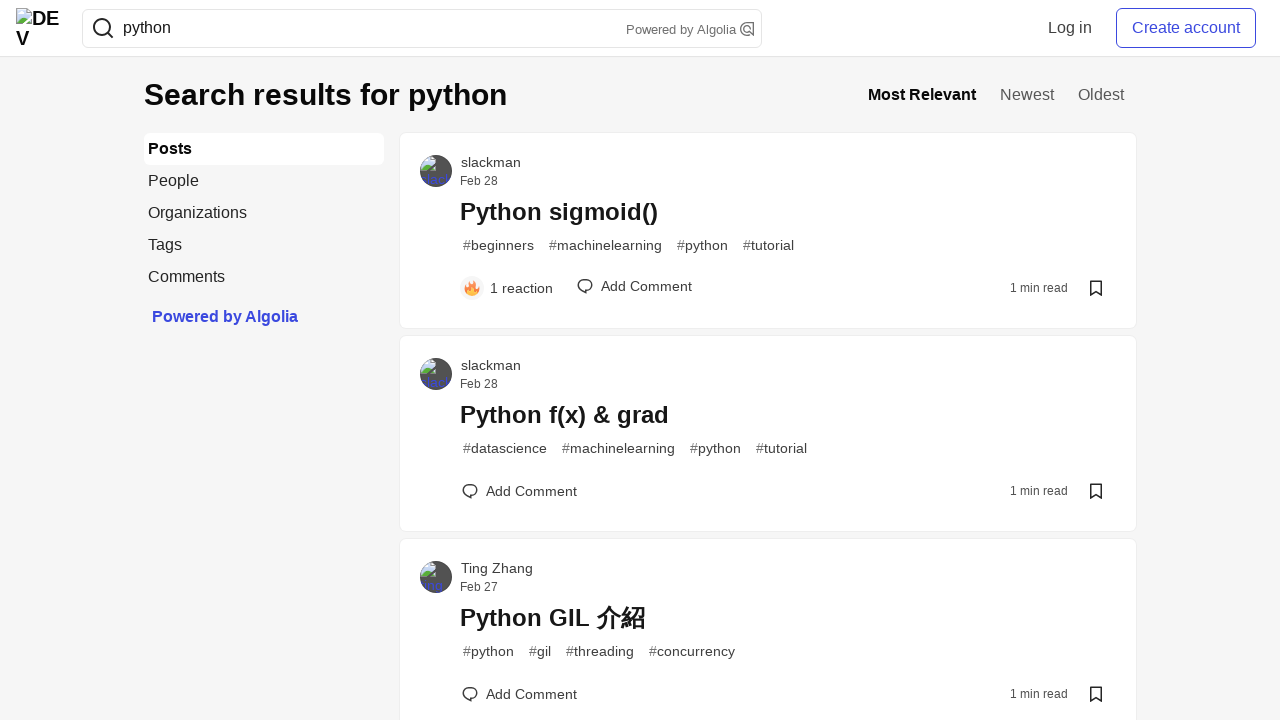

Verified top 3 result #2 contains 'python' in title: '
                  python f(x) & grad
                '
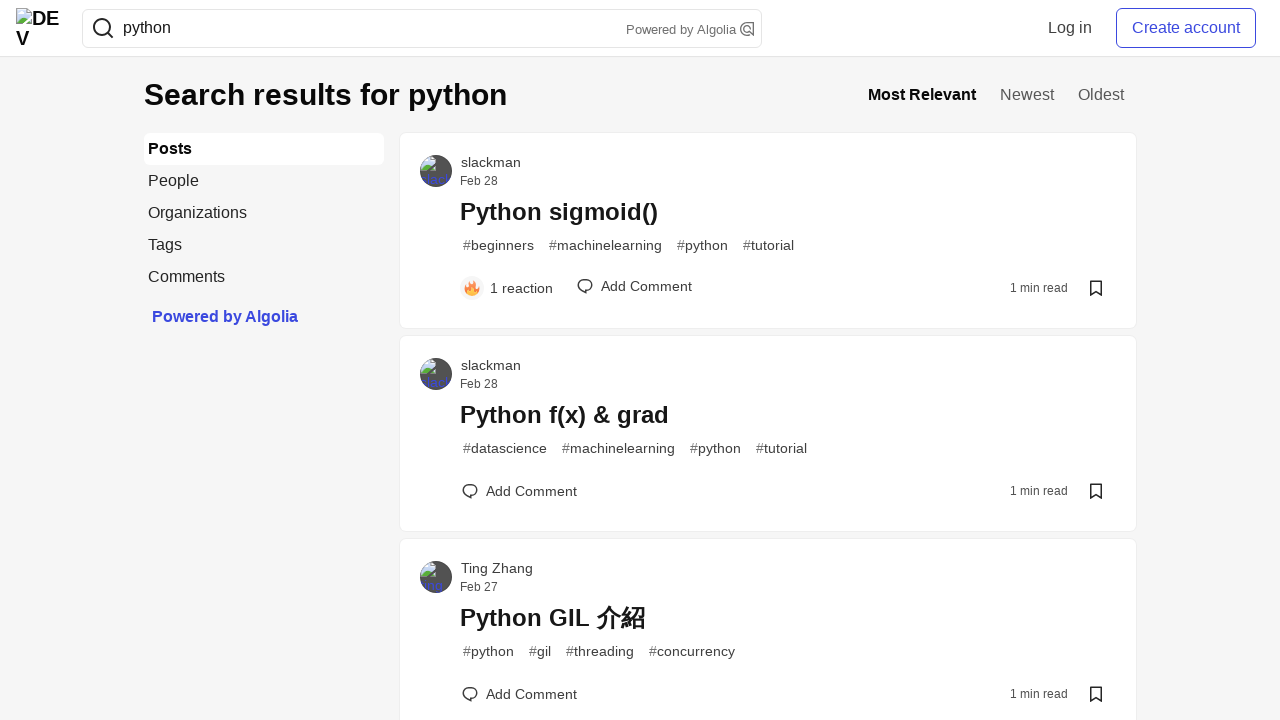

Verified top 3 result #3 contains 'python' in title: '
                  python gil 介紹
                '
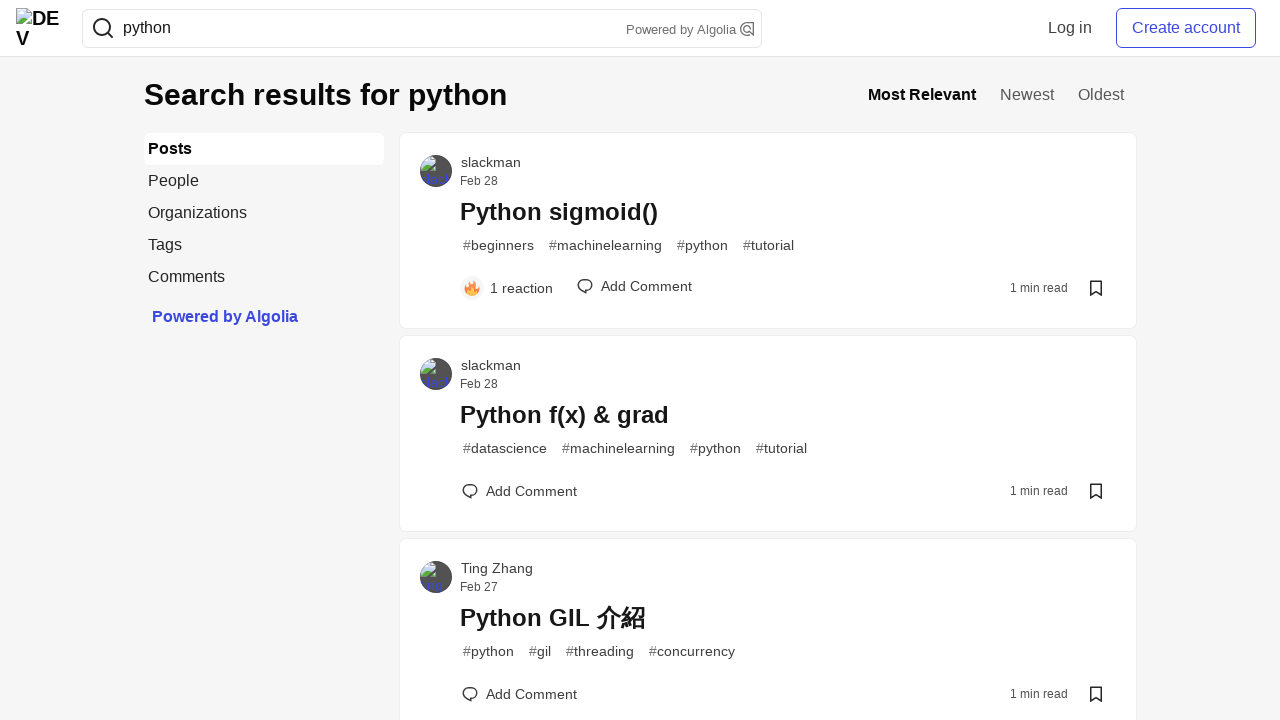

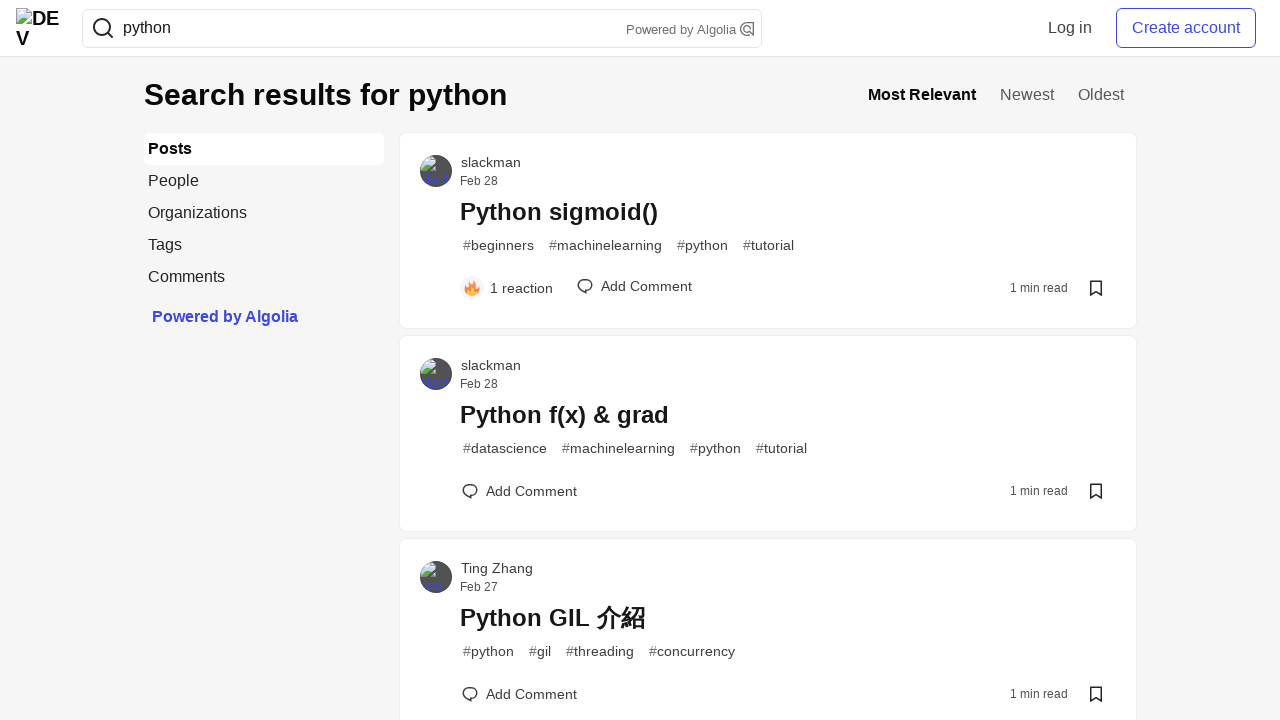